Tests JavaScript alert handling by clicking buttons that trigger different types of alerts (simple alert, confirmation alert) and accepting or dismissing them

Starting URL: https://www.tutorialspoint.com/selenium/practice/alerts.php

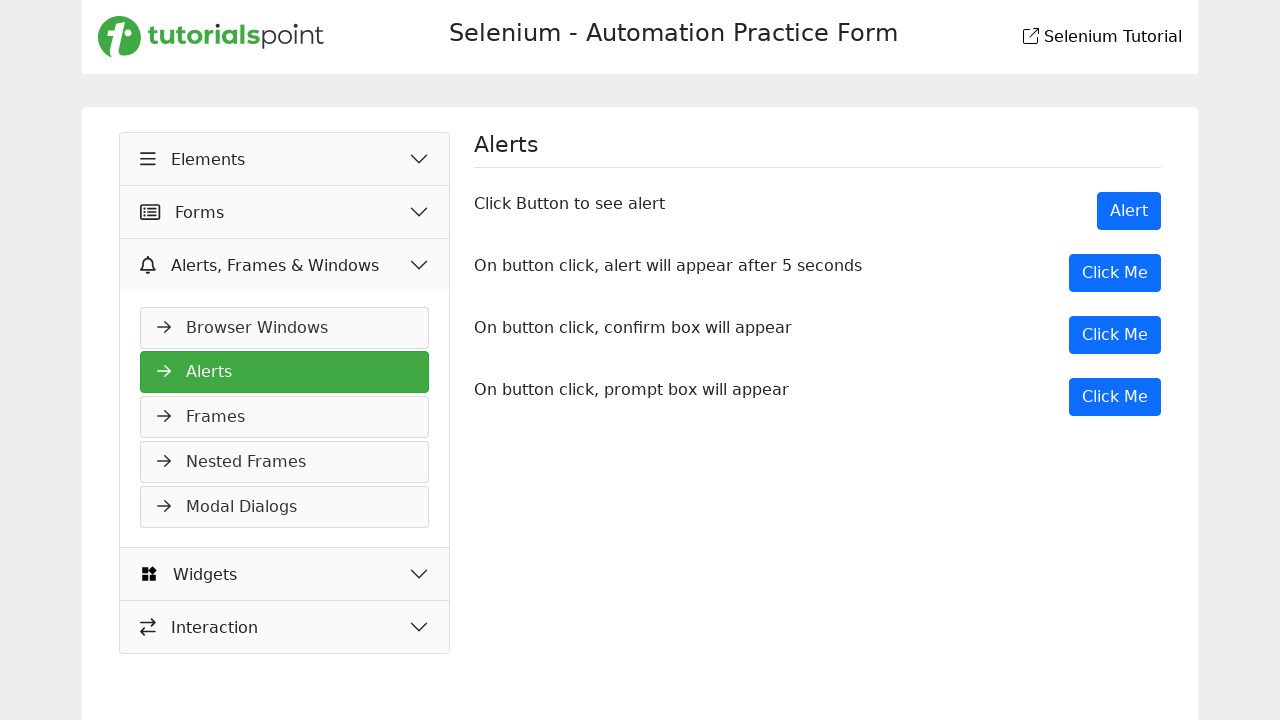

Set viewport to 1920x1080
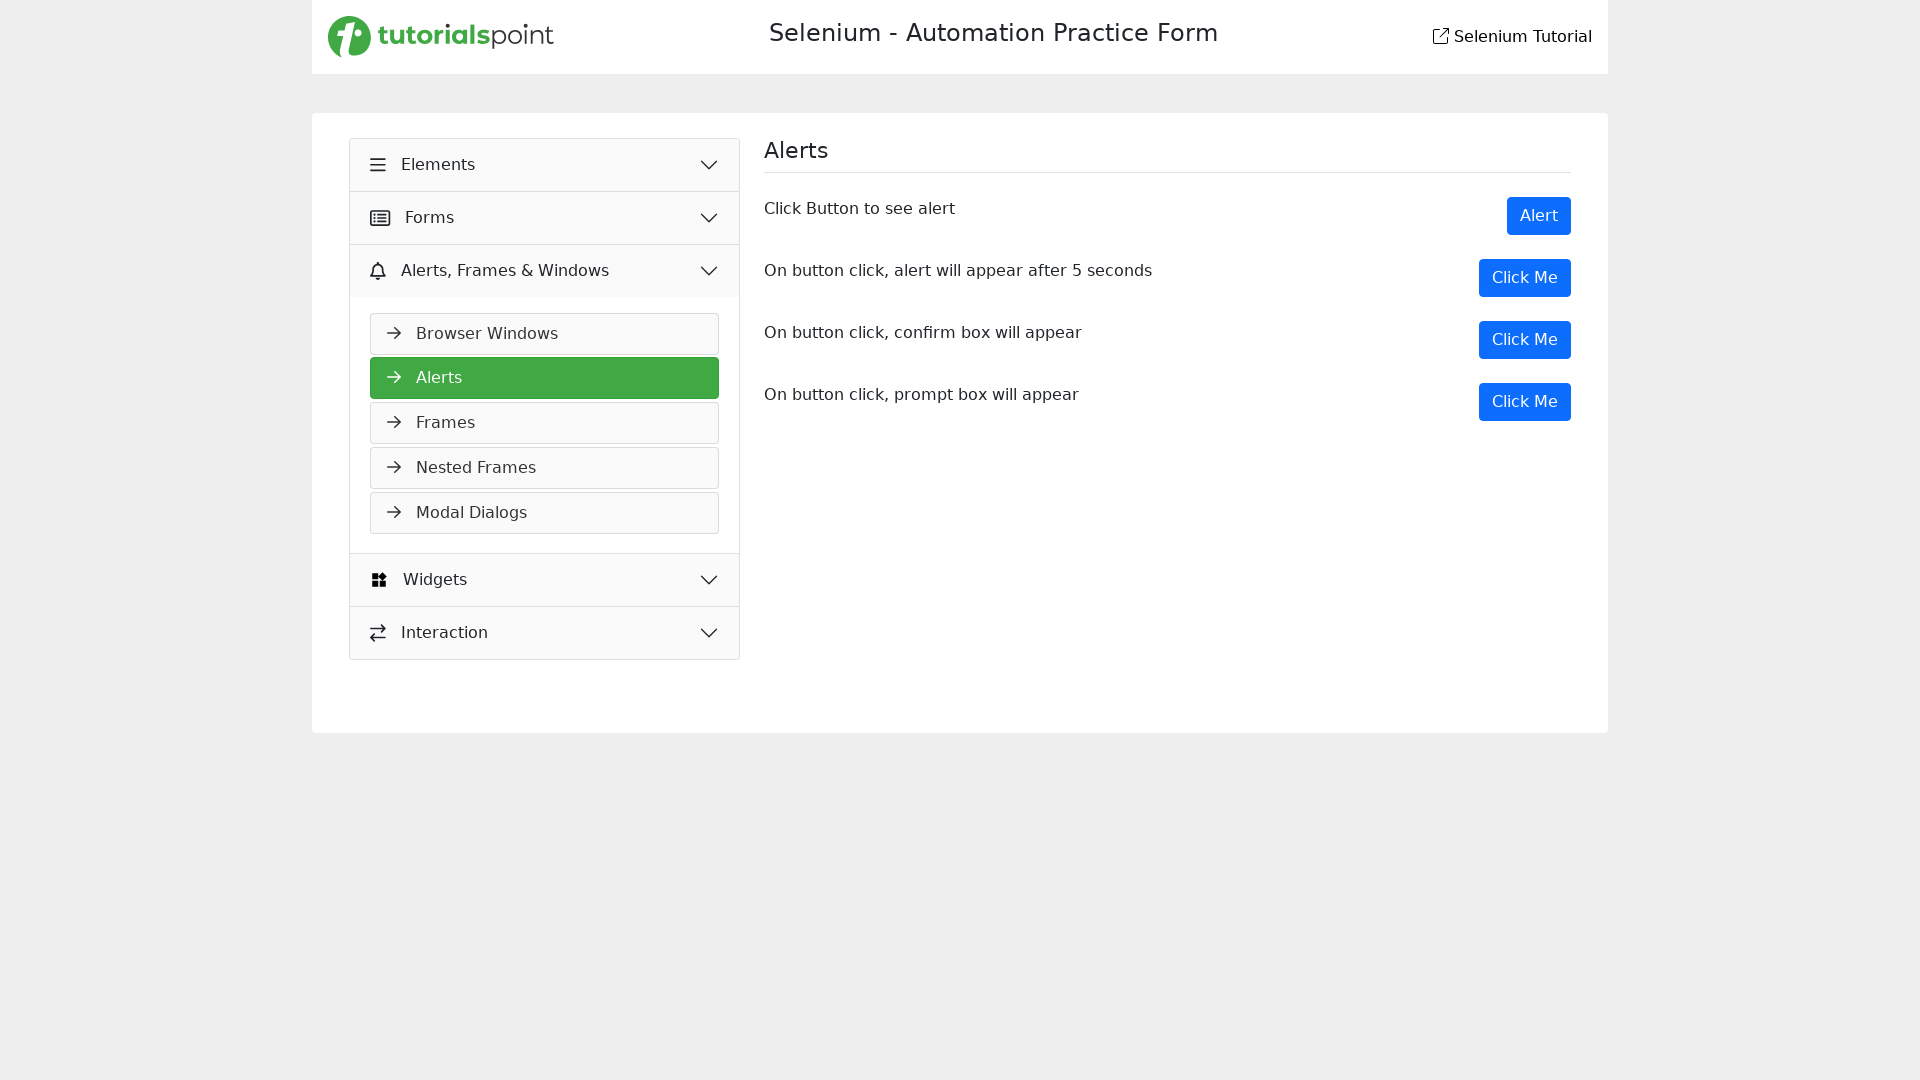

Clicked first Alert button at (1539, 216) on xpath=//button[text()='Alert']
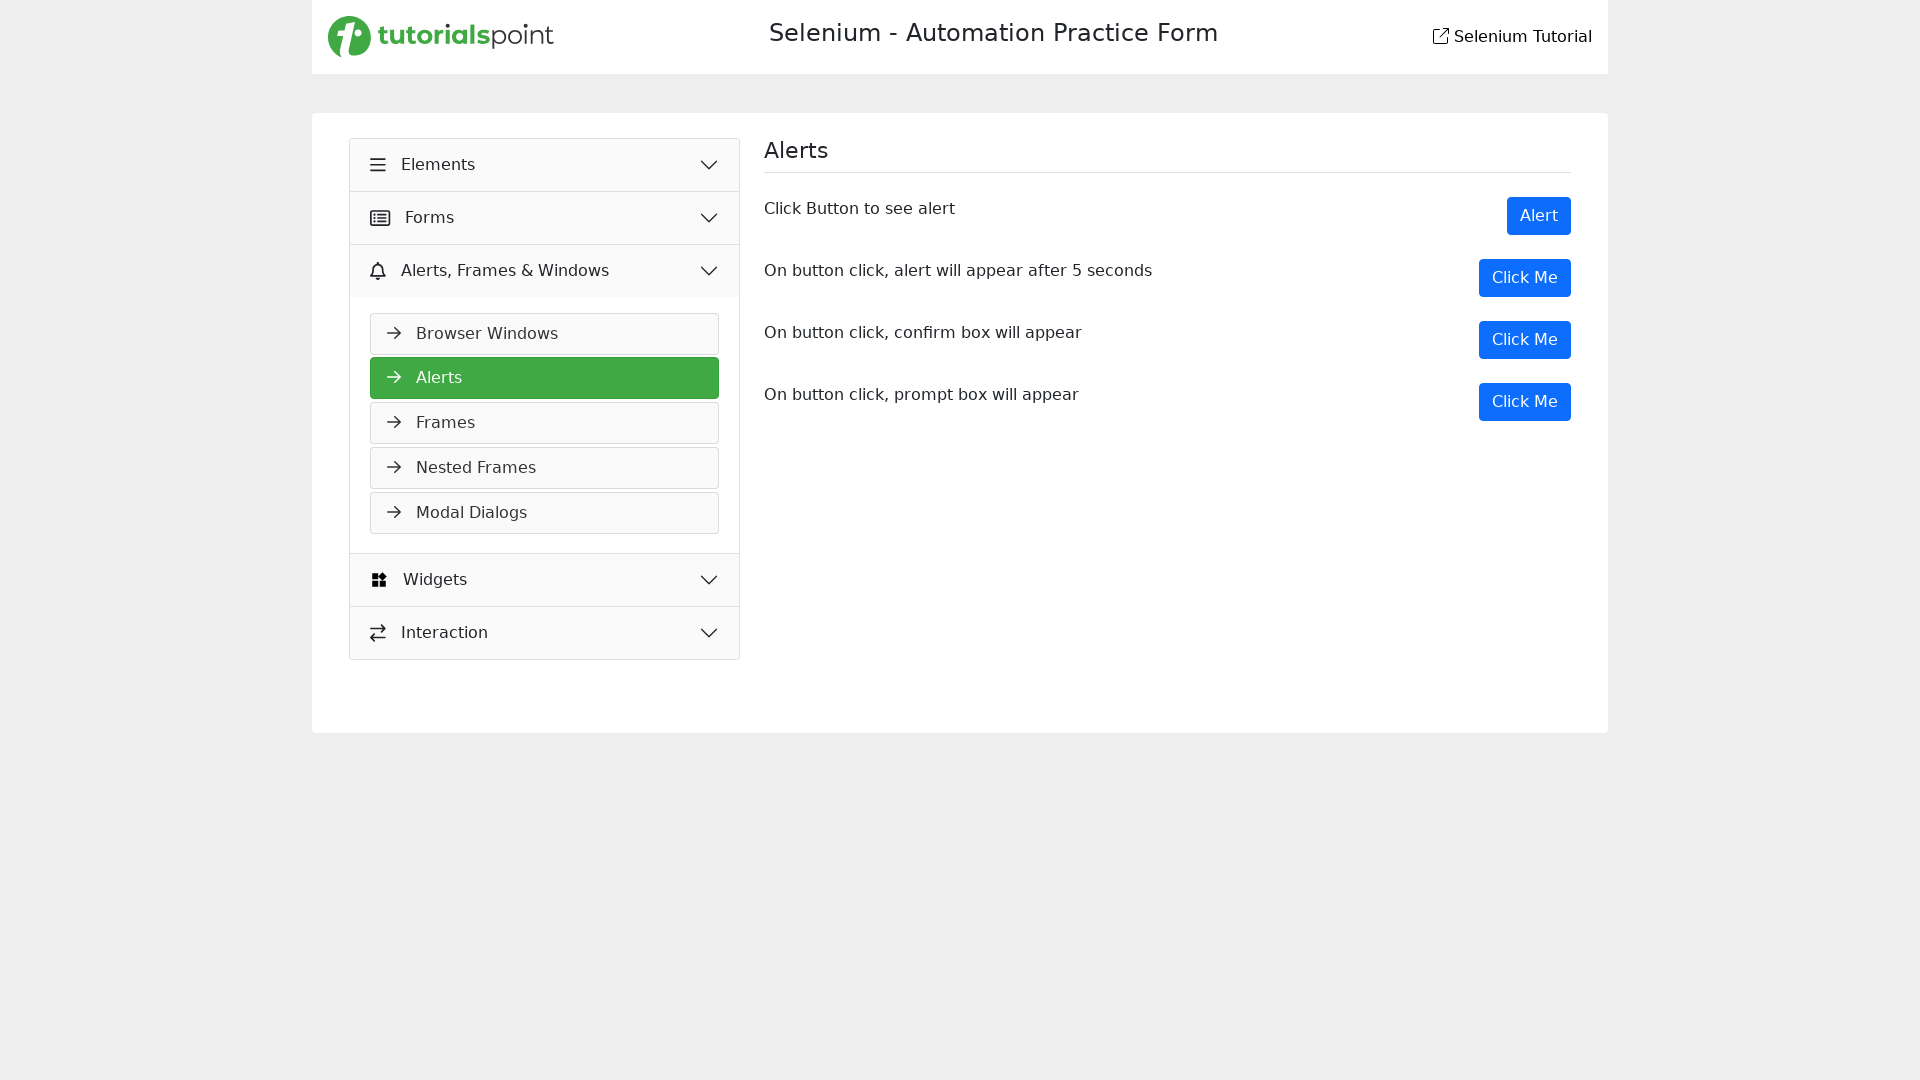

Set up dialog handler to accept alerts
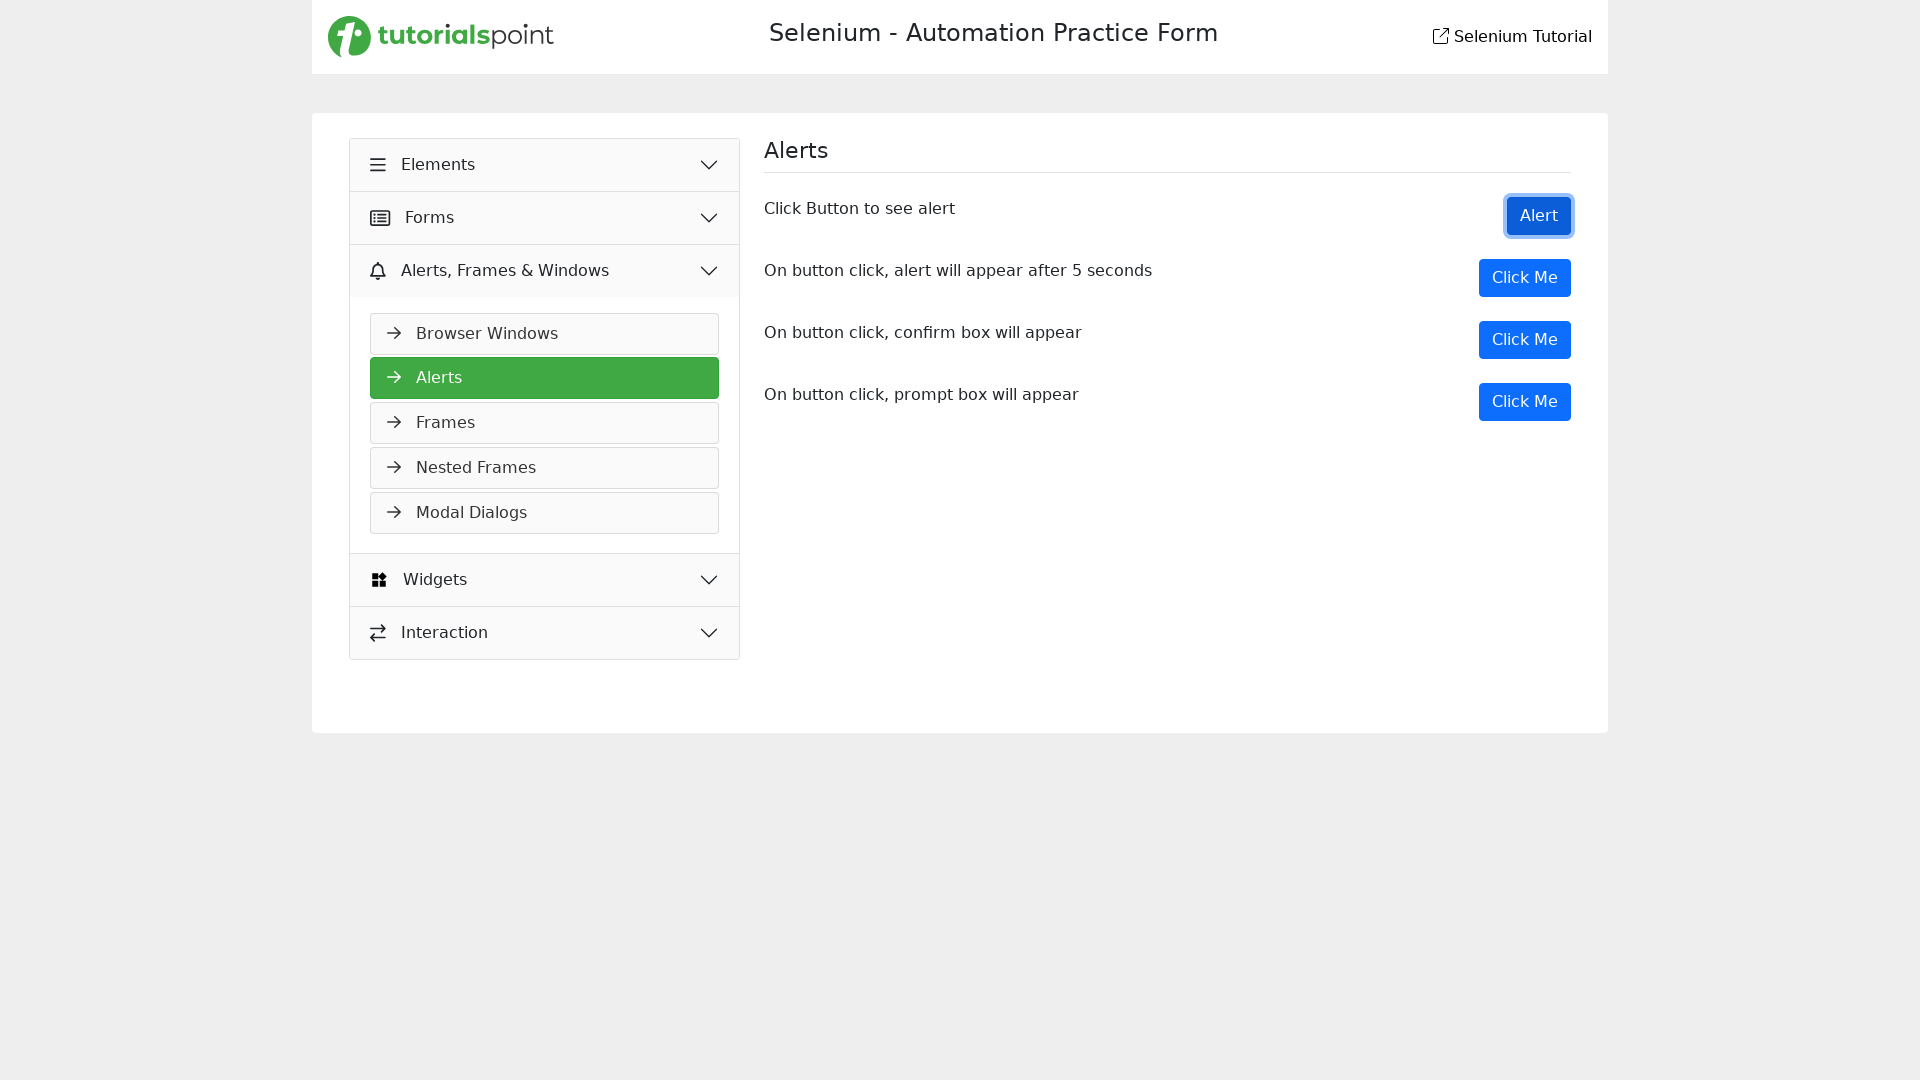

Waited 1 second for alert to be handled
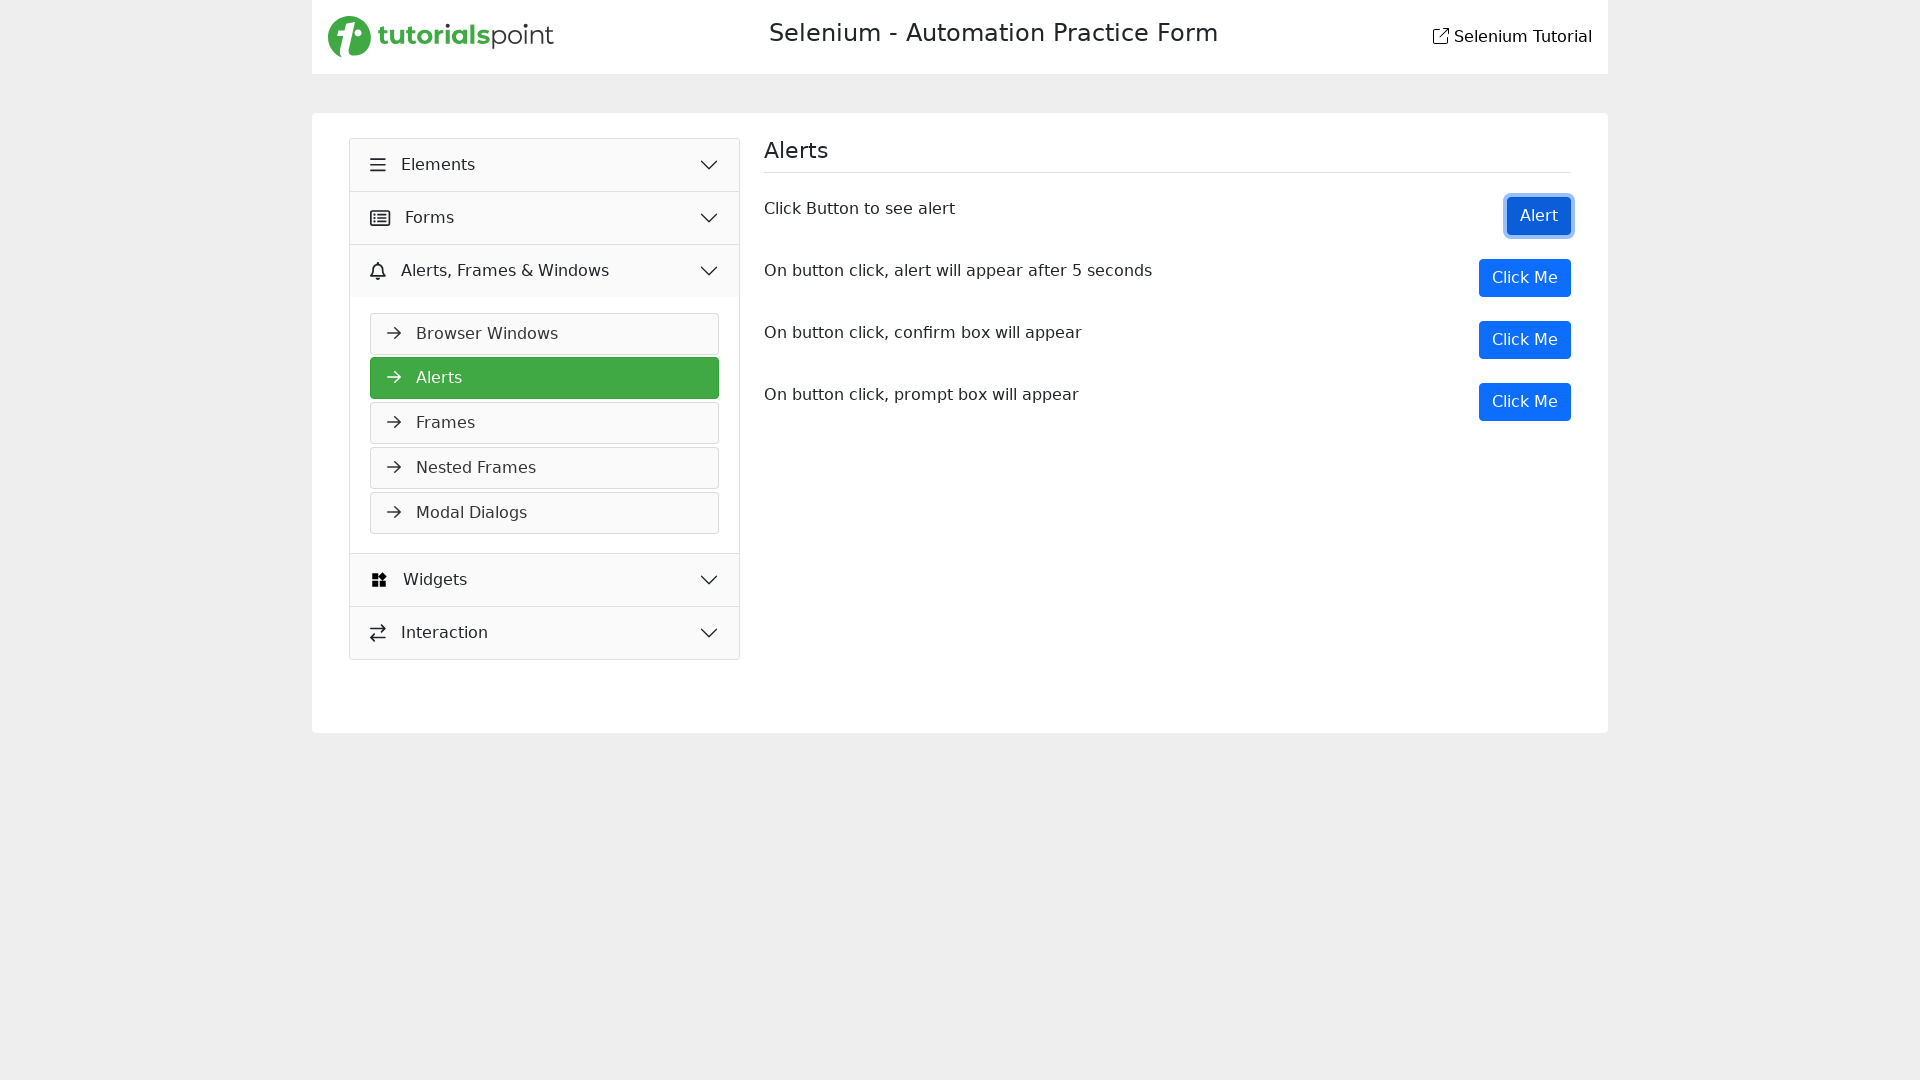

Set up dialog handler to accept next confirmation
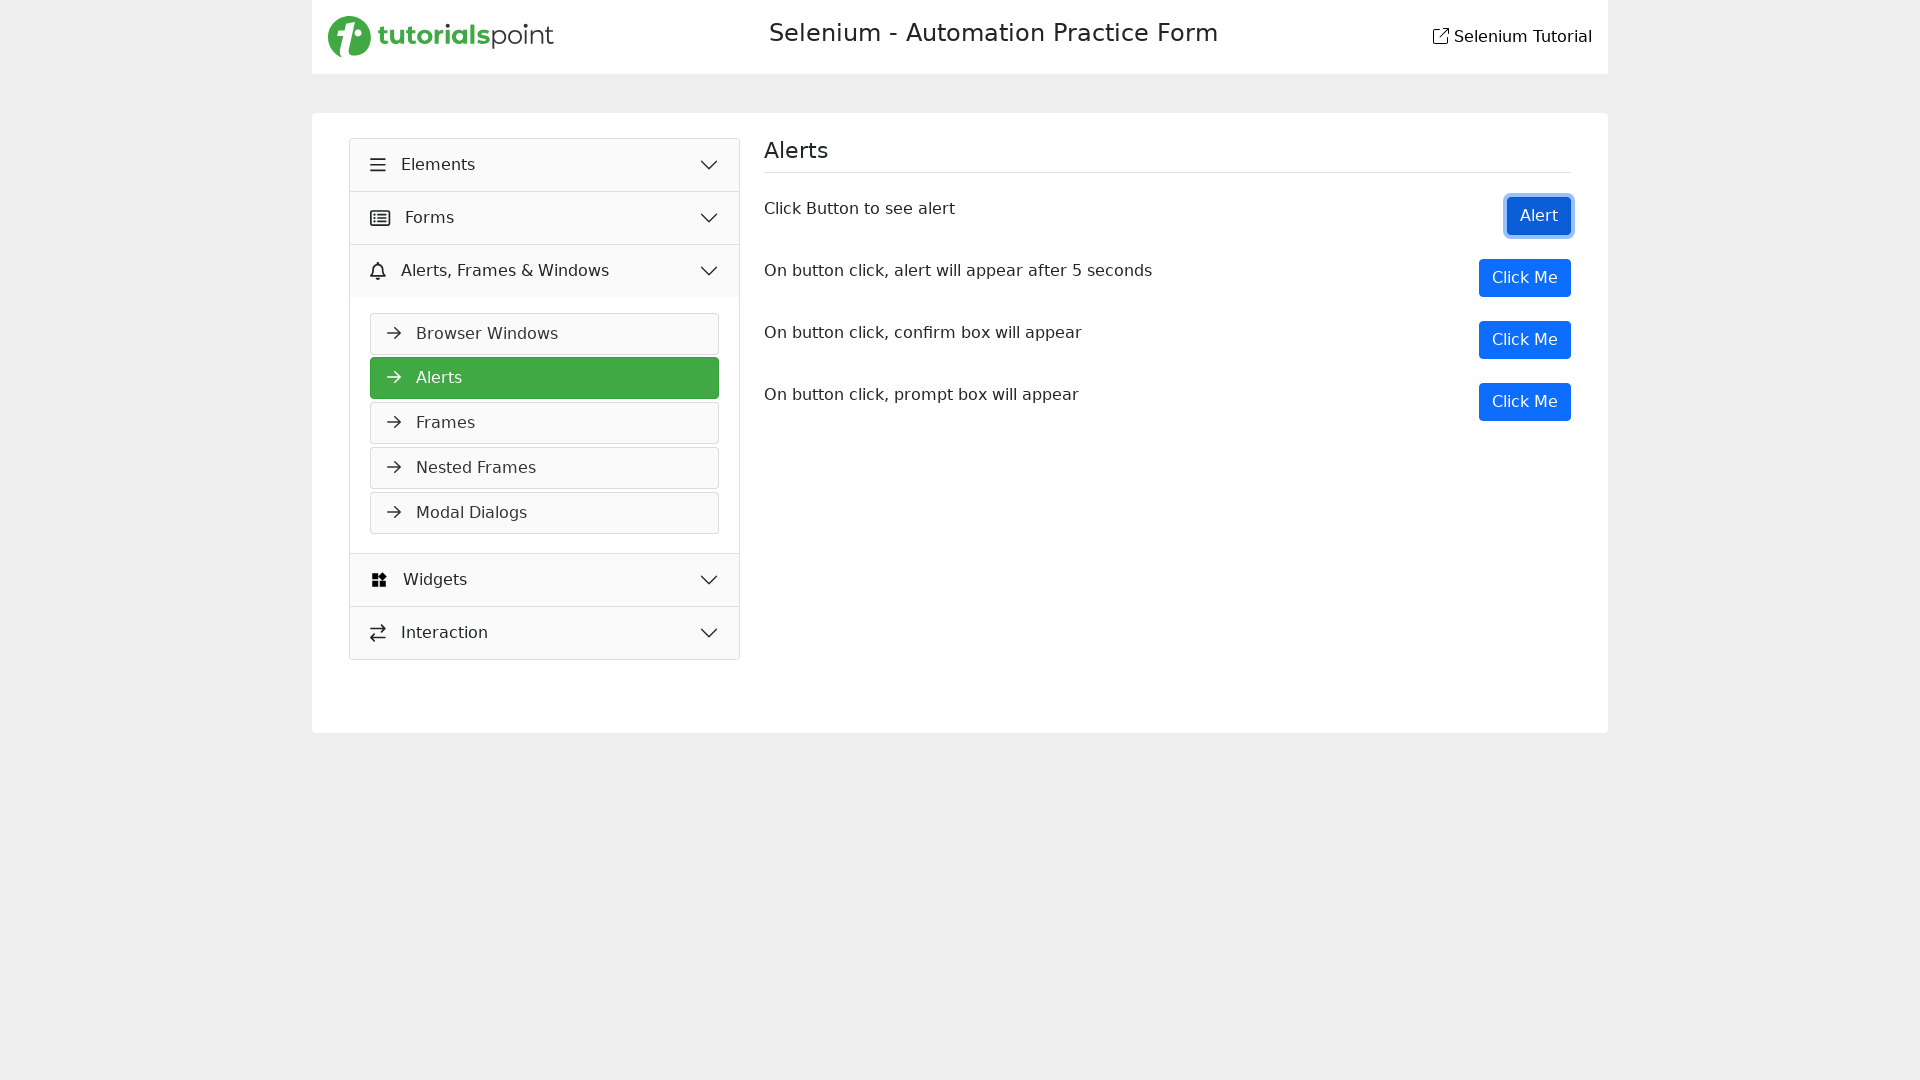

Clicked second Confirm button and accepted at (1525, 278) on xpath=/html/body/main/div/div/div[2]/div[2]/button
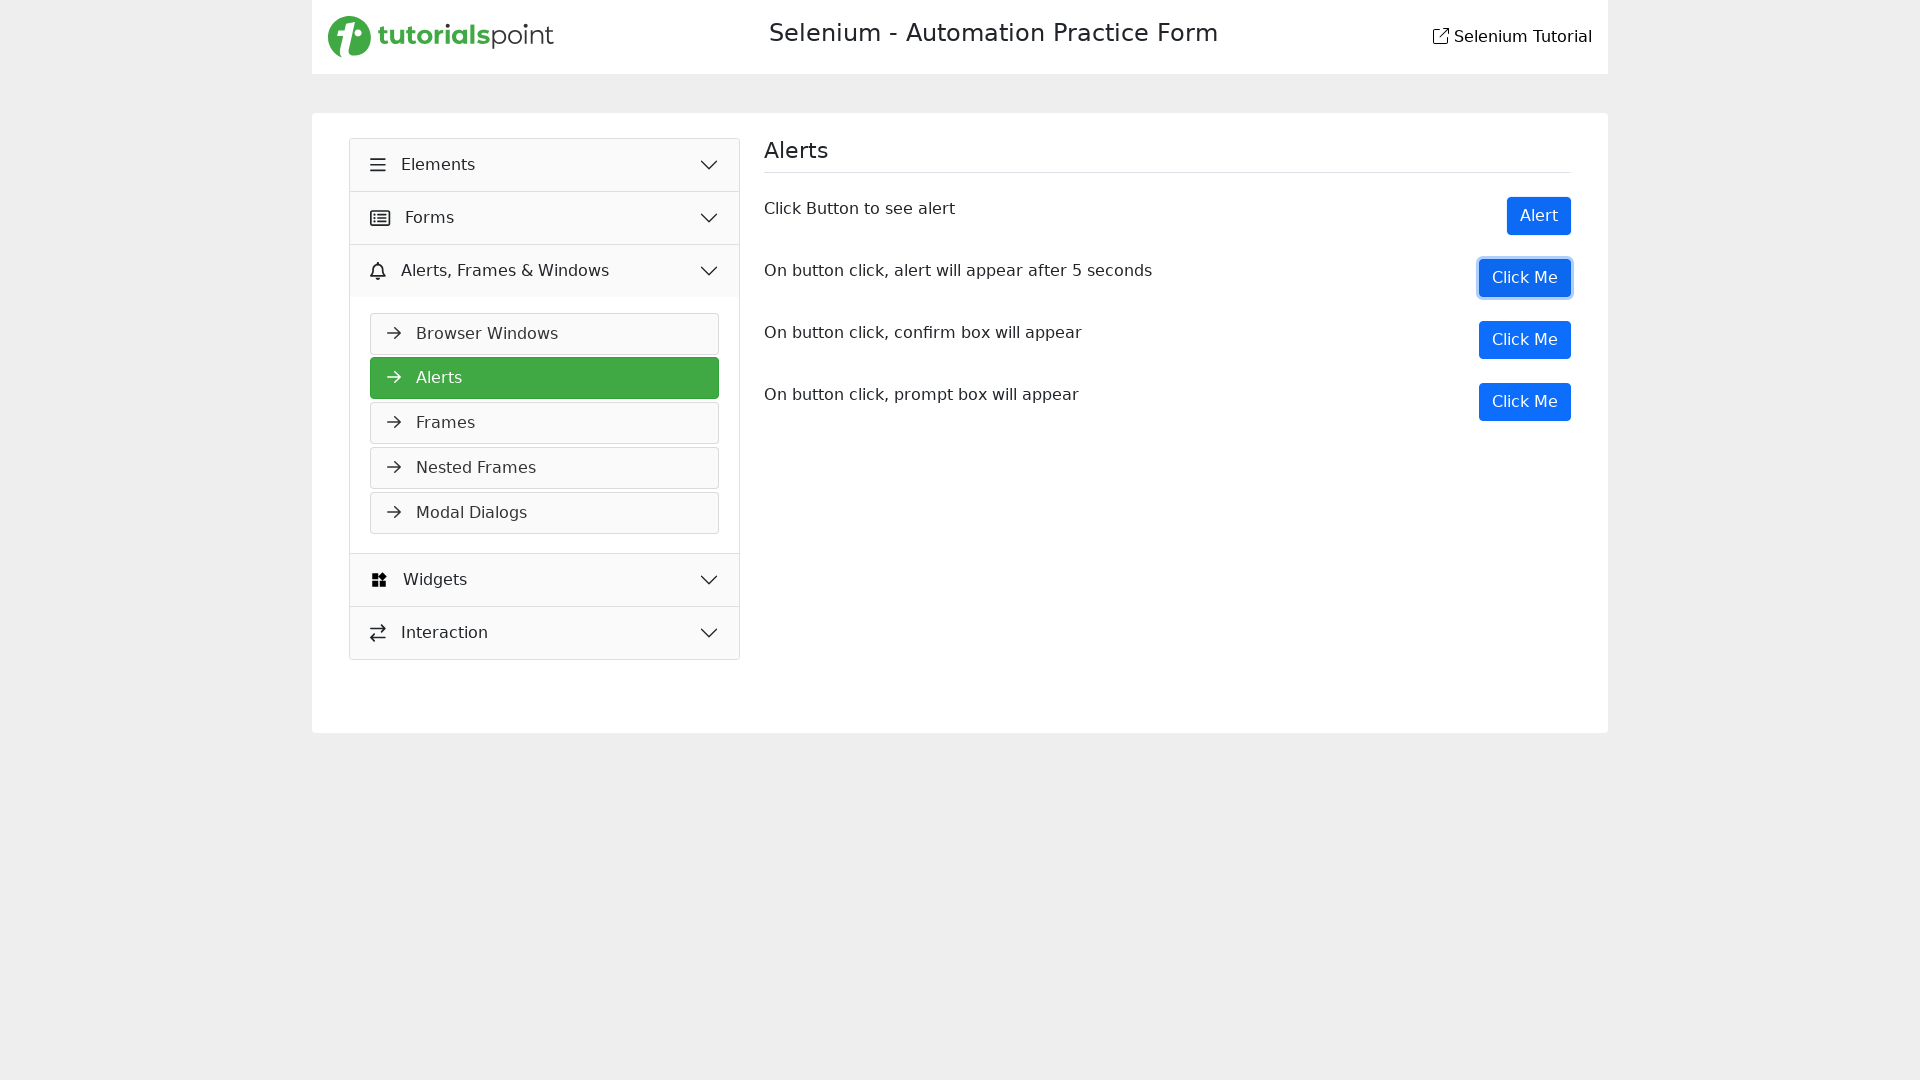

Waited 1 second for confirmation to be processed
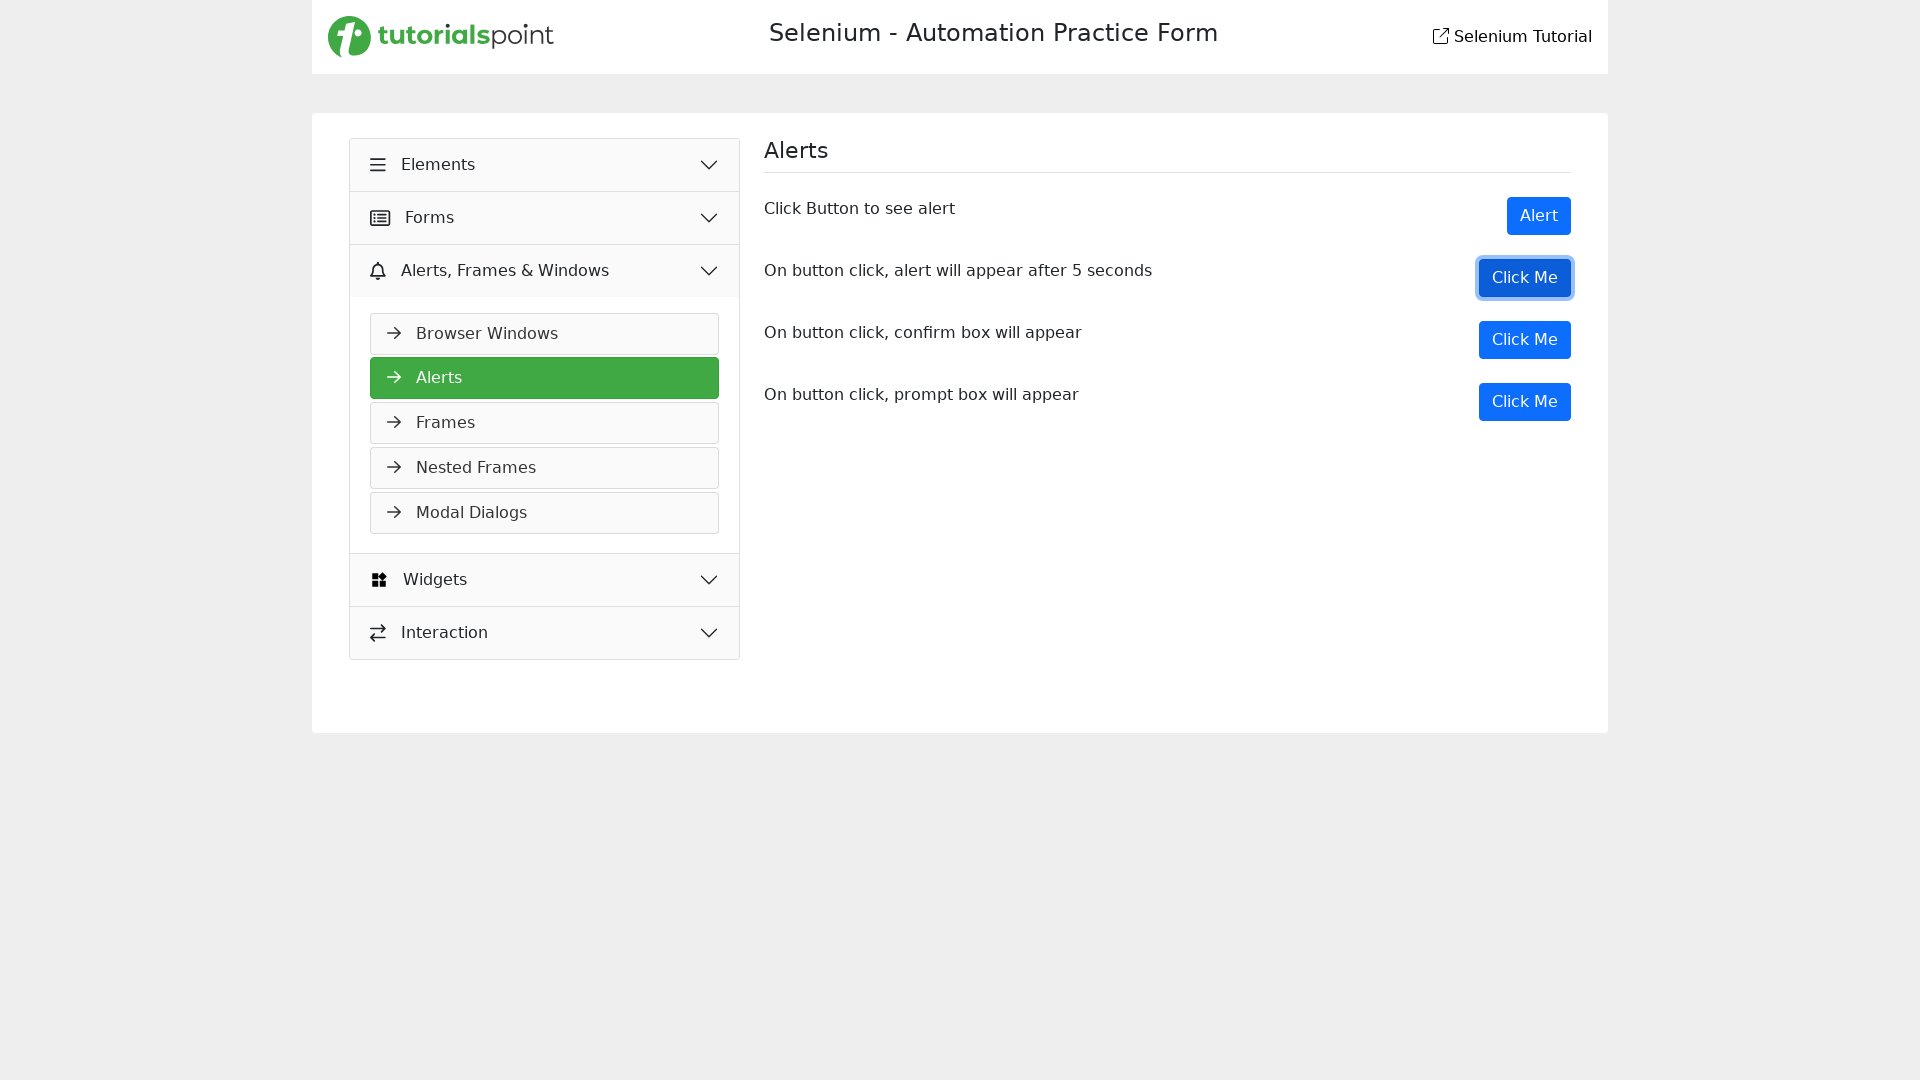

Set up dialog handler to dismiss next confirmation
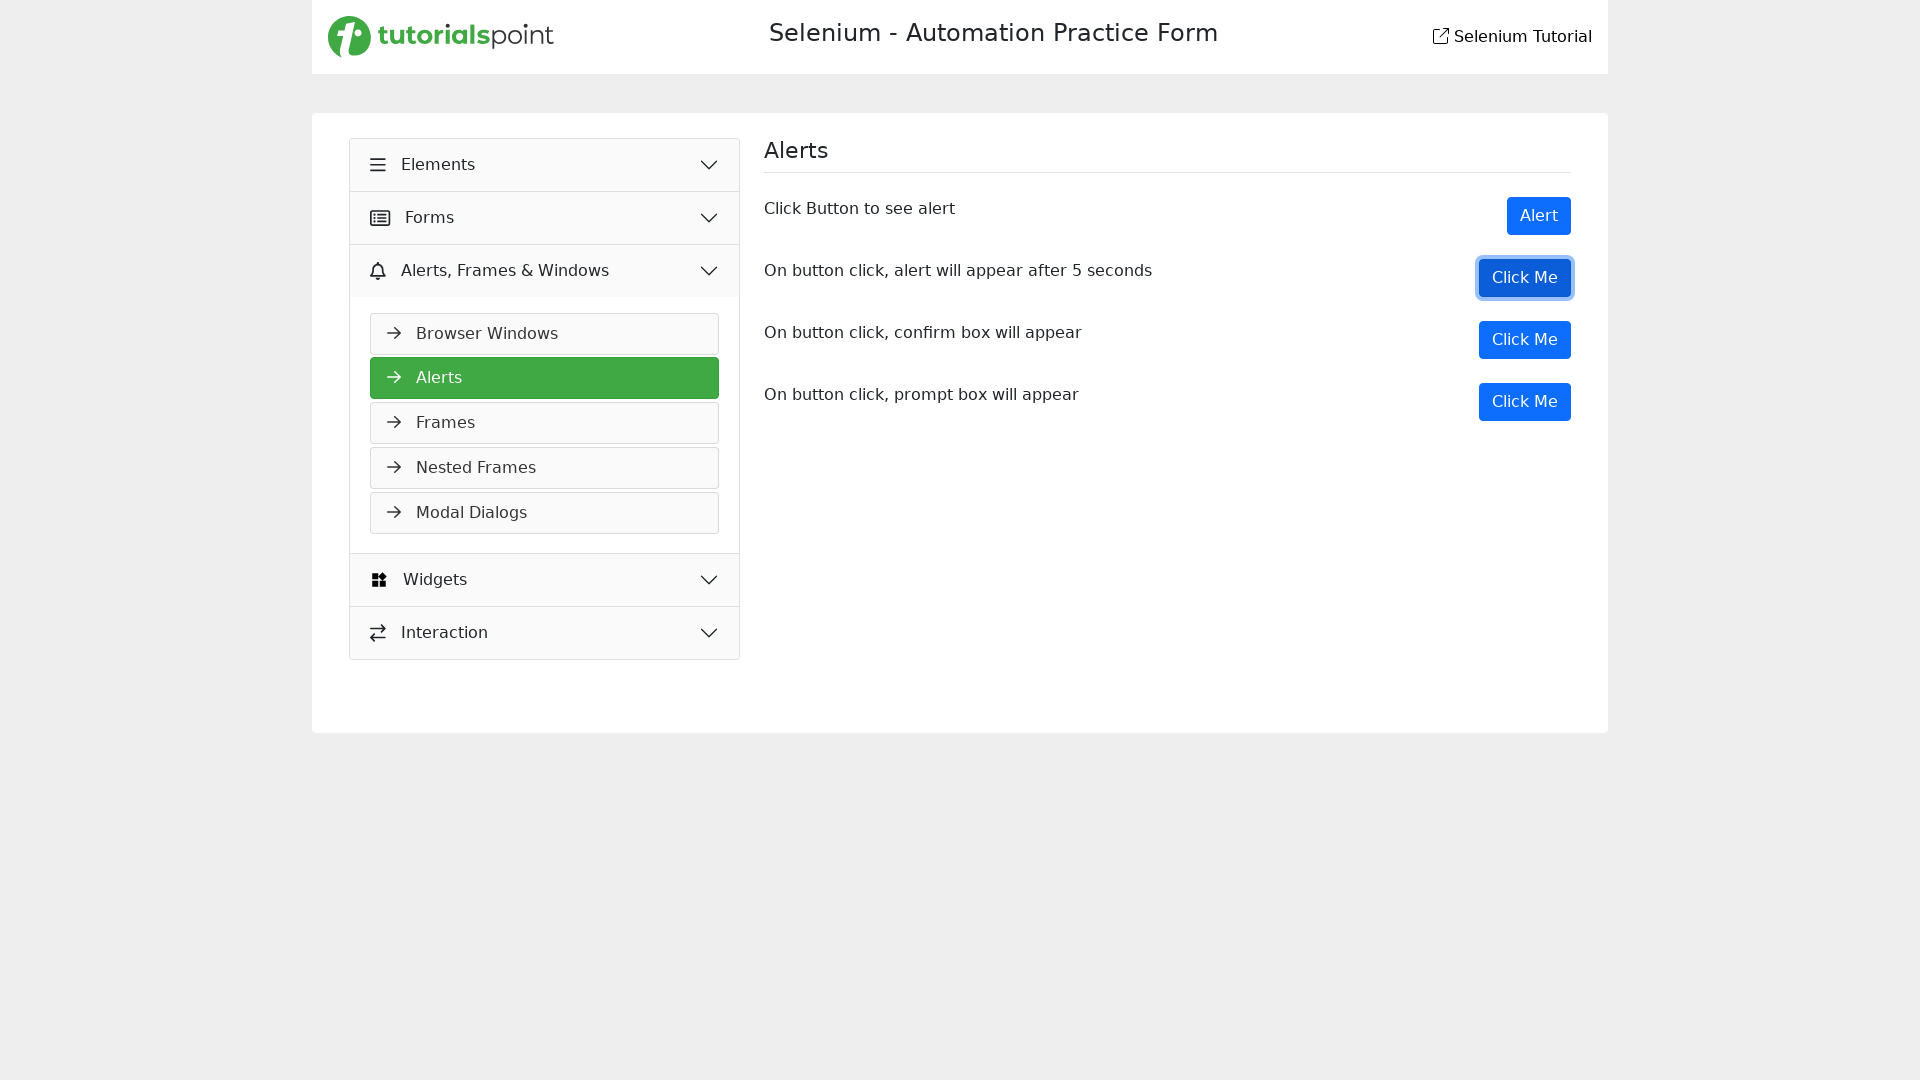

Clicked third Confirm button and dismissed at (1525, 340) on xpath=/html/body/main/div/div/div[2]/div[3]/button
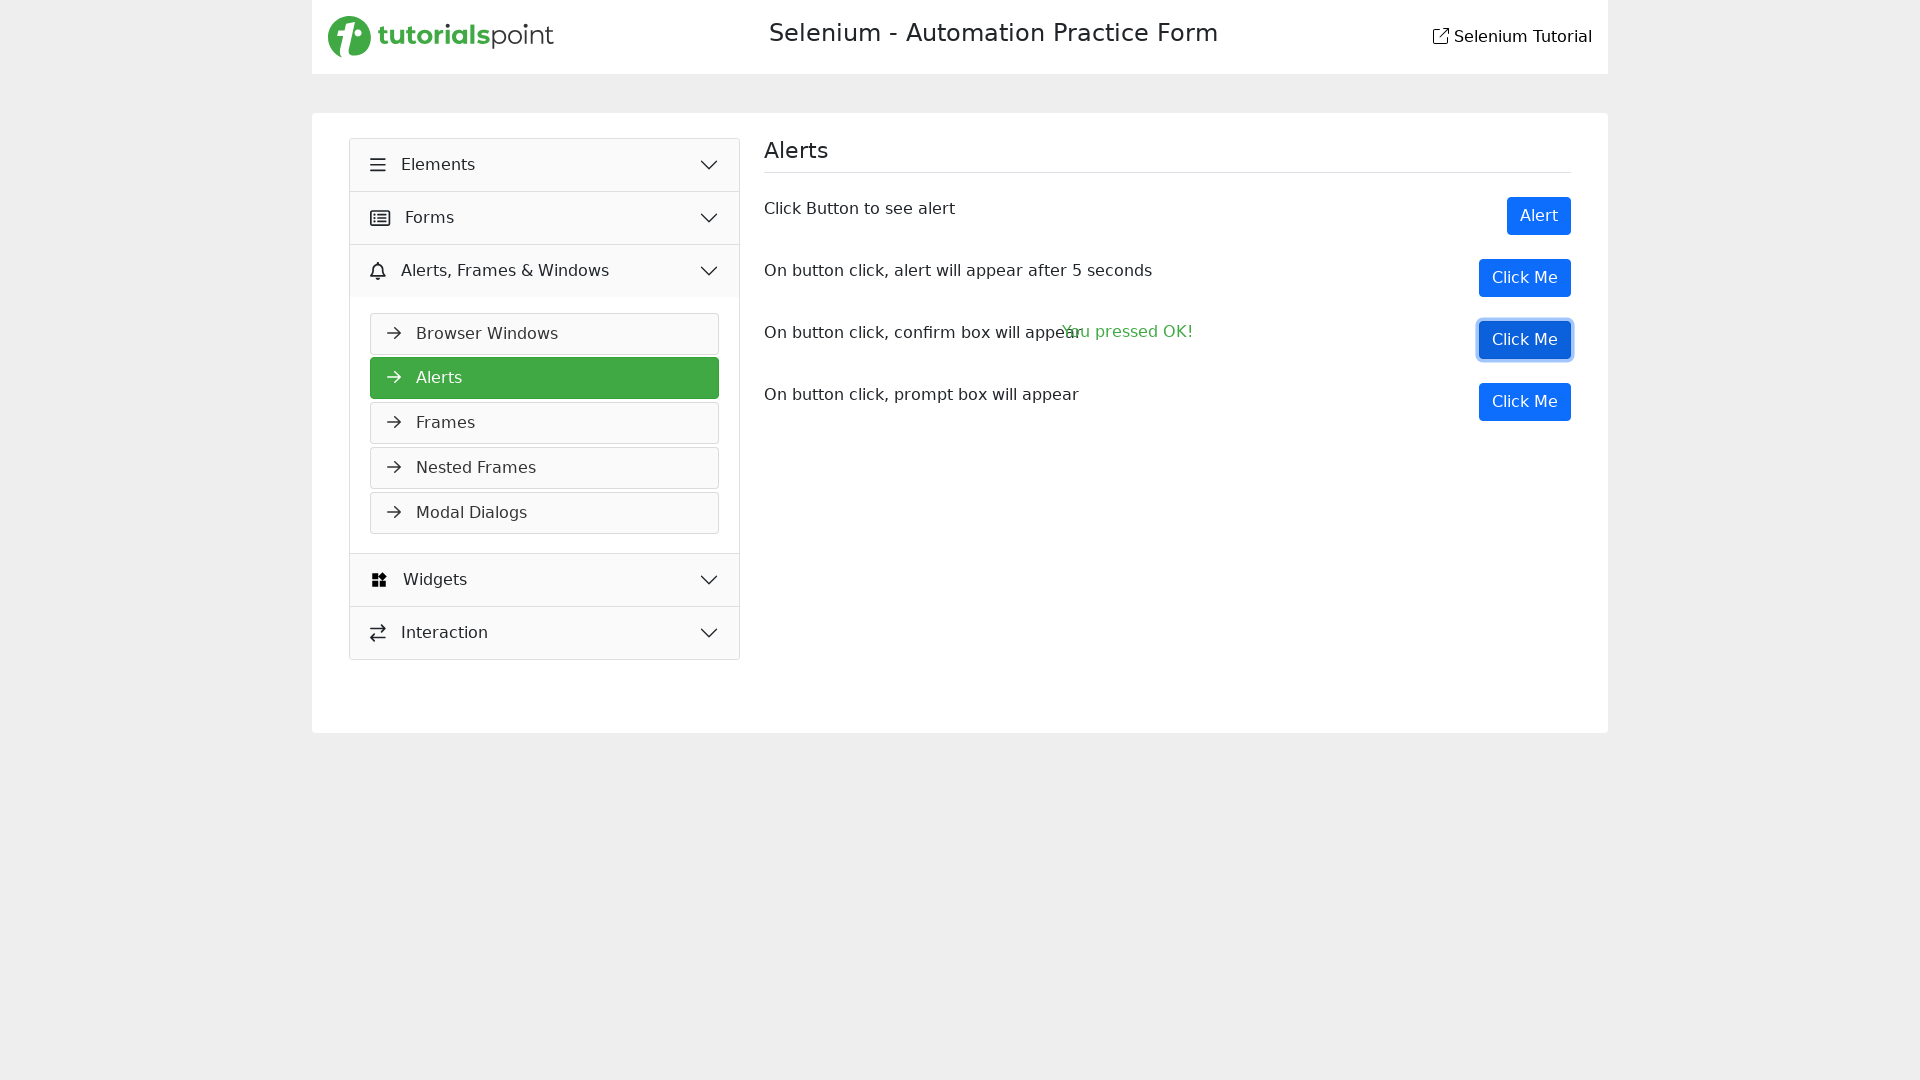

Waited 1 second for dismissal to be processed
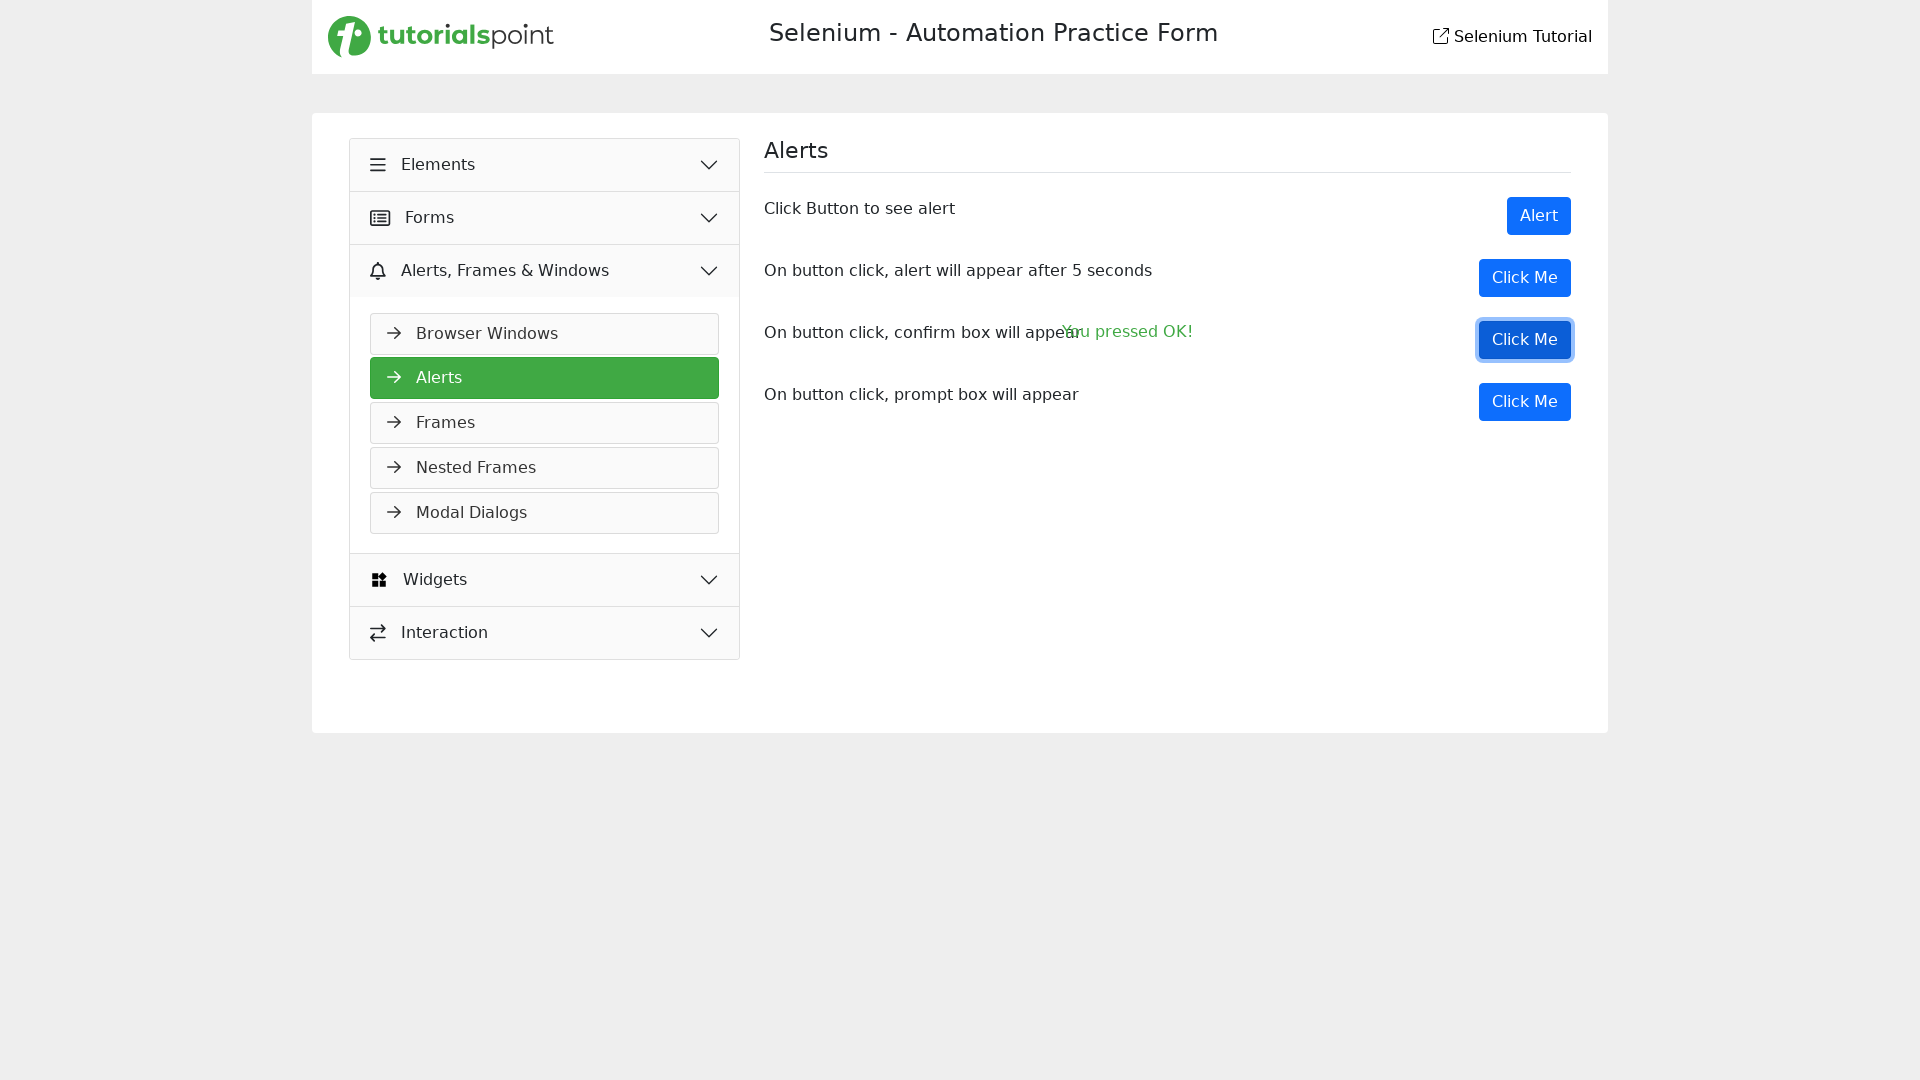

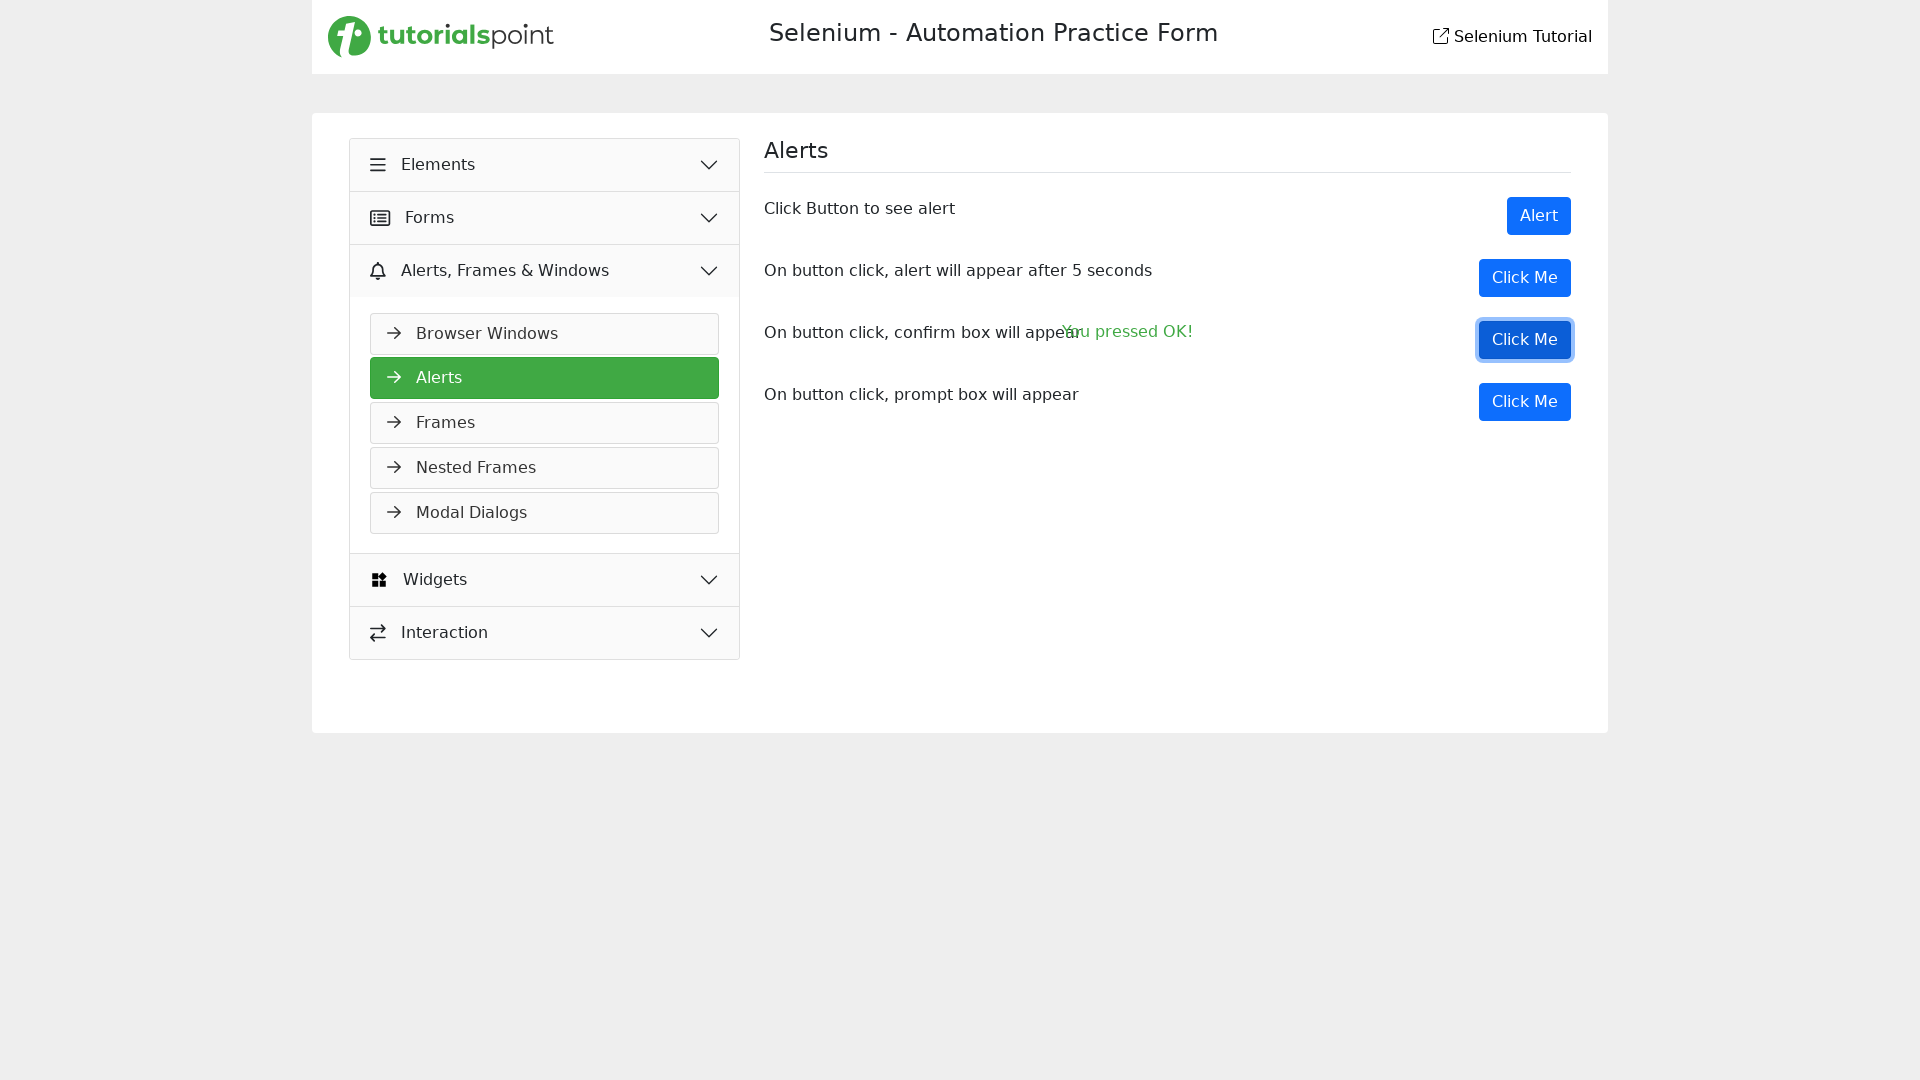